Tests Bootstrap dropdown functionality by clicking the dropdown button and selecting an option from the menu

Starting URL: https://v4-alpha.getbootstrap.com/components/dropdowns/

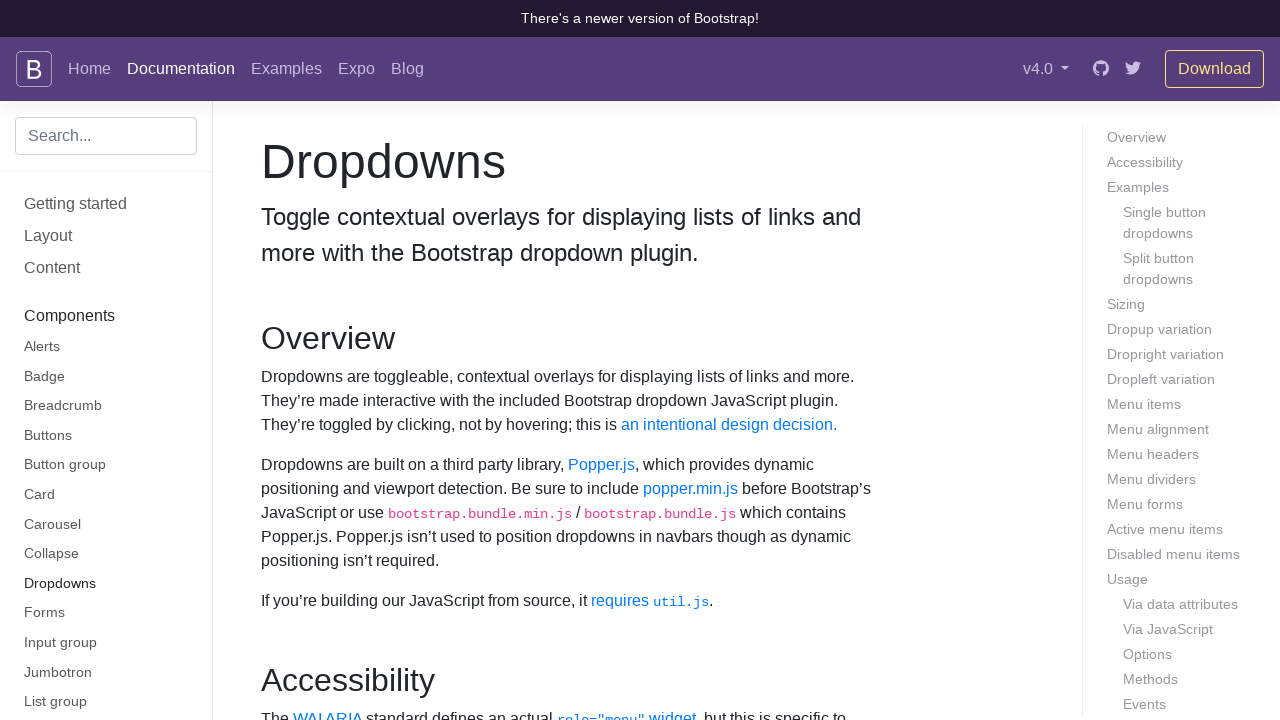

Clicked dropdown button to open menu at (370, 360) on #dropdownMenuButton
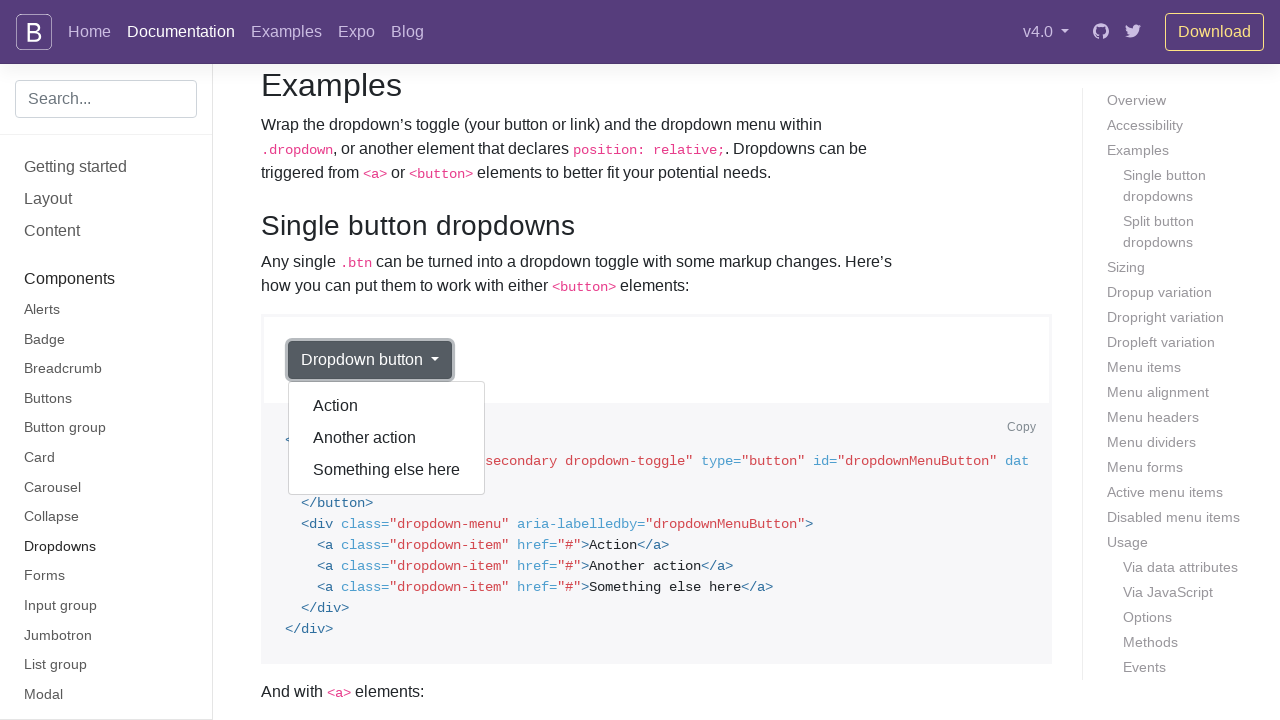

Dropdown menu appeared
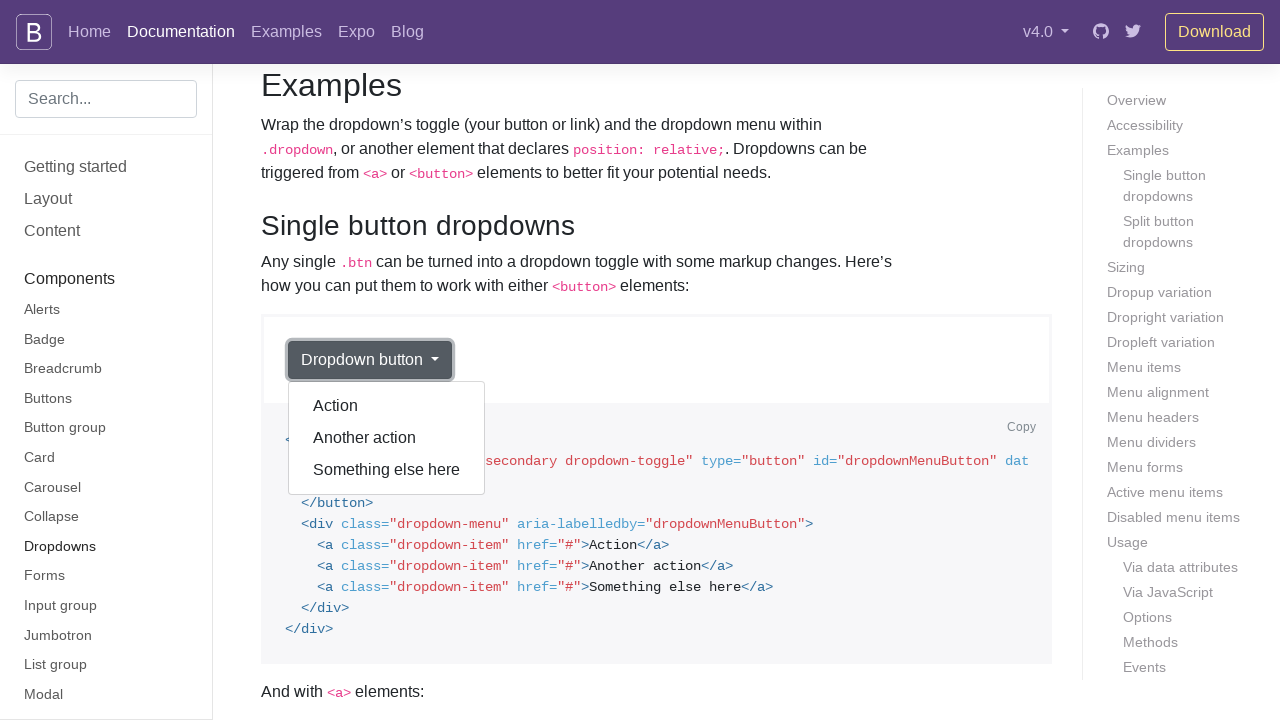

Located all dropdown menu items
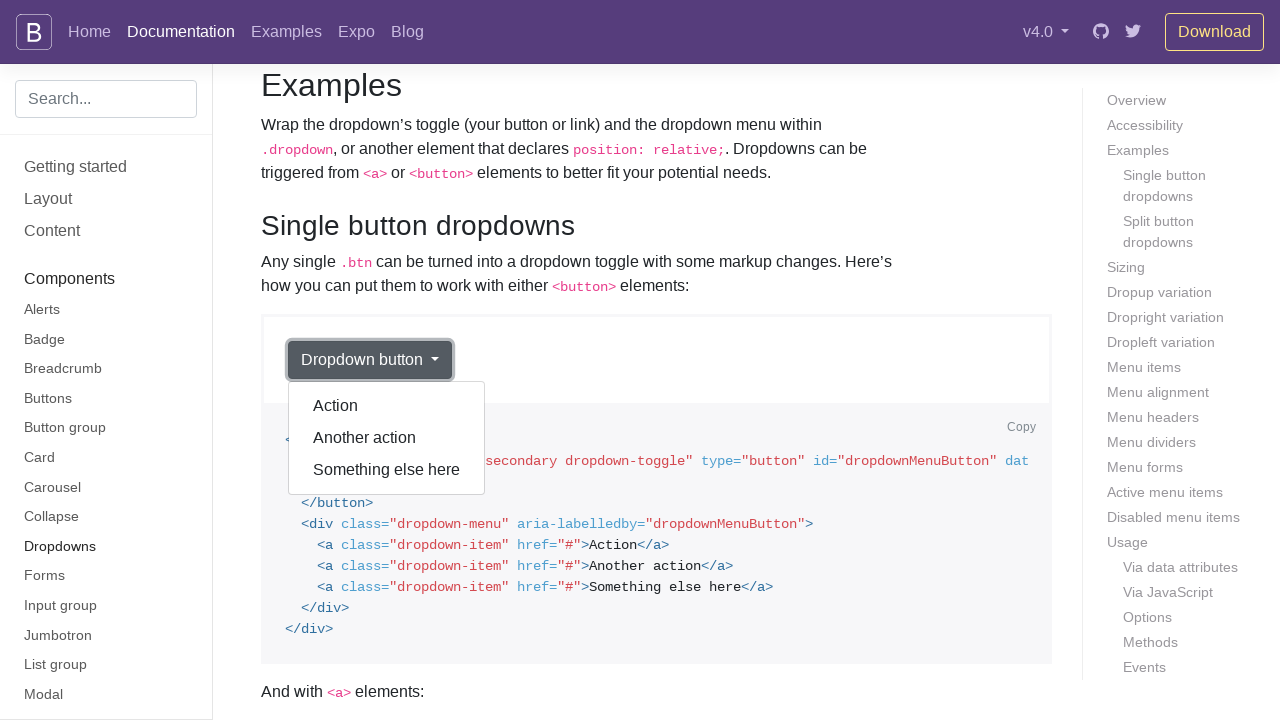

Clicked 'Another action' option from dropdown menu at (387, 438) on div.dropdown-menu[aria-labelledby='dropdownMenuButton'] a >> nth=1
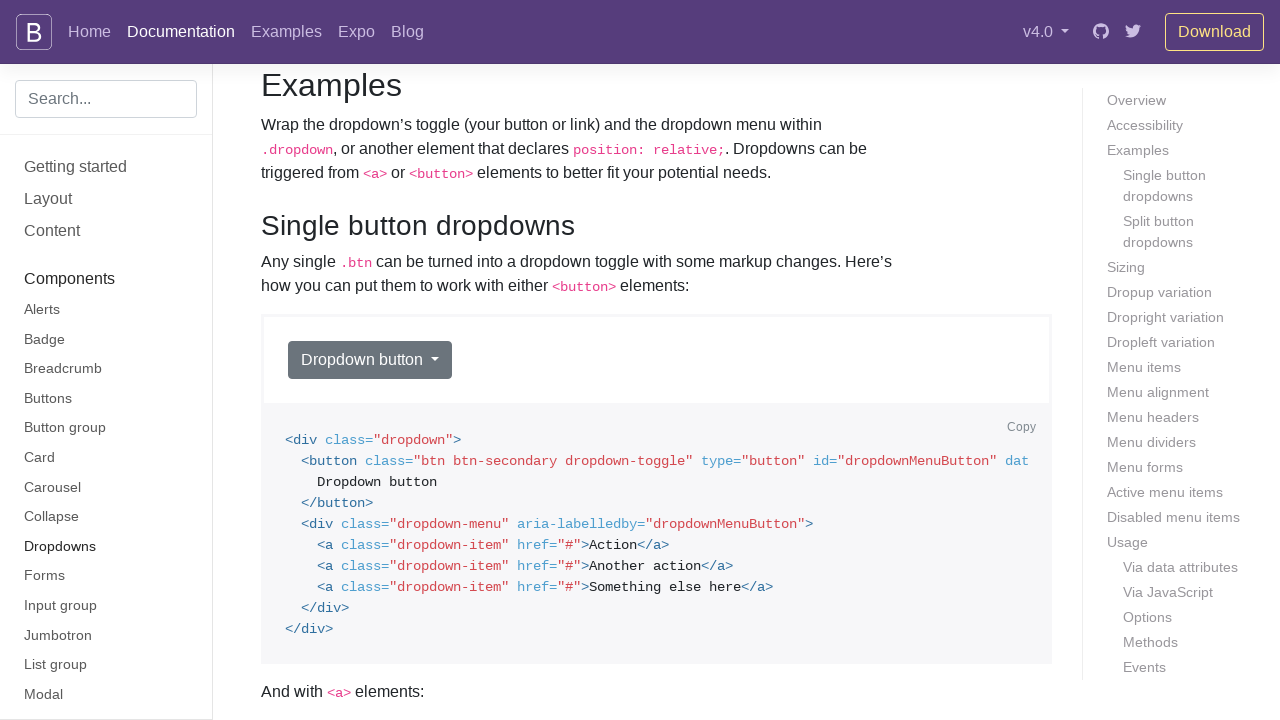

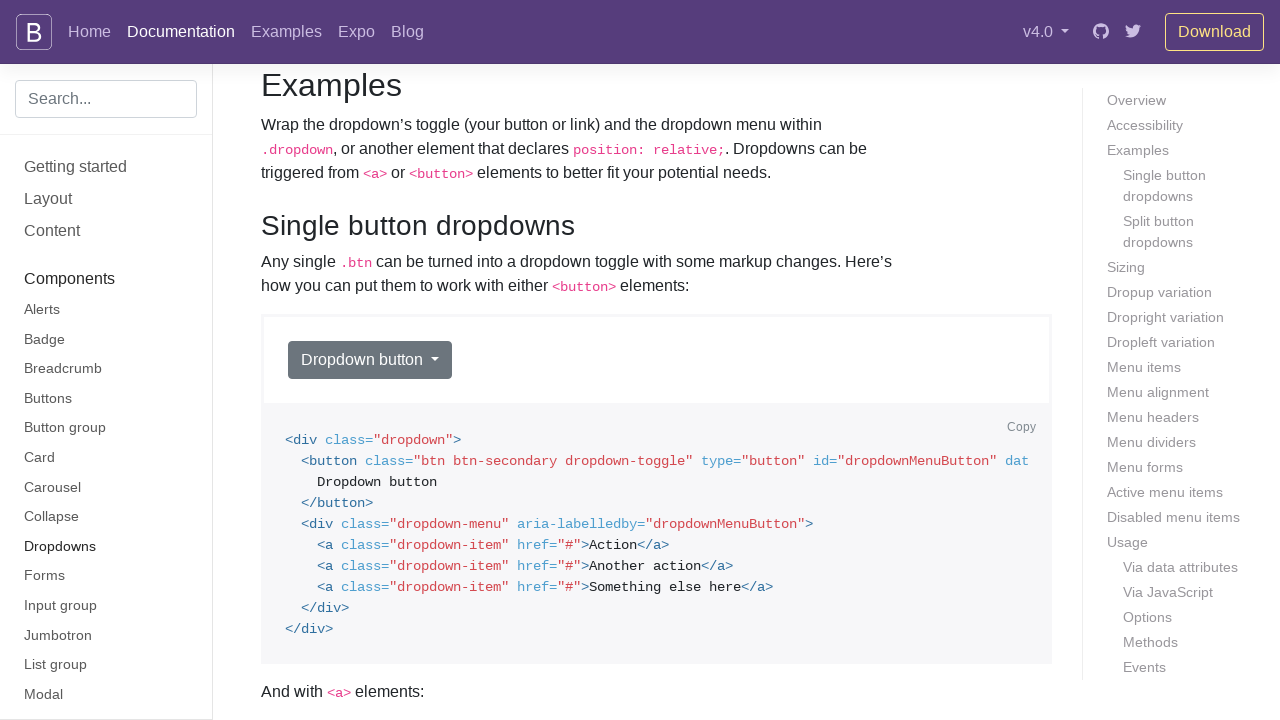